Navigates to the Python.org website and verifies the page loads successfully

Starting URL: https://python.org

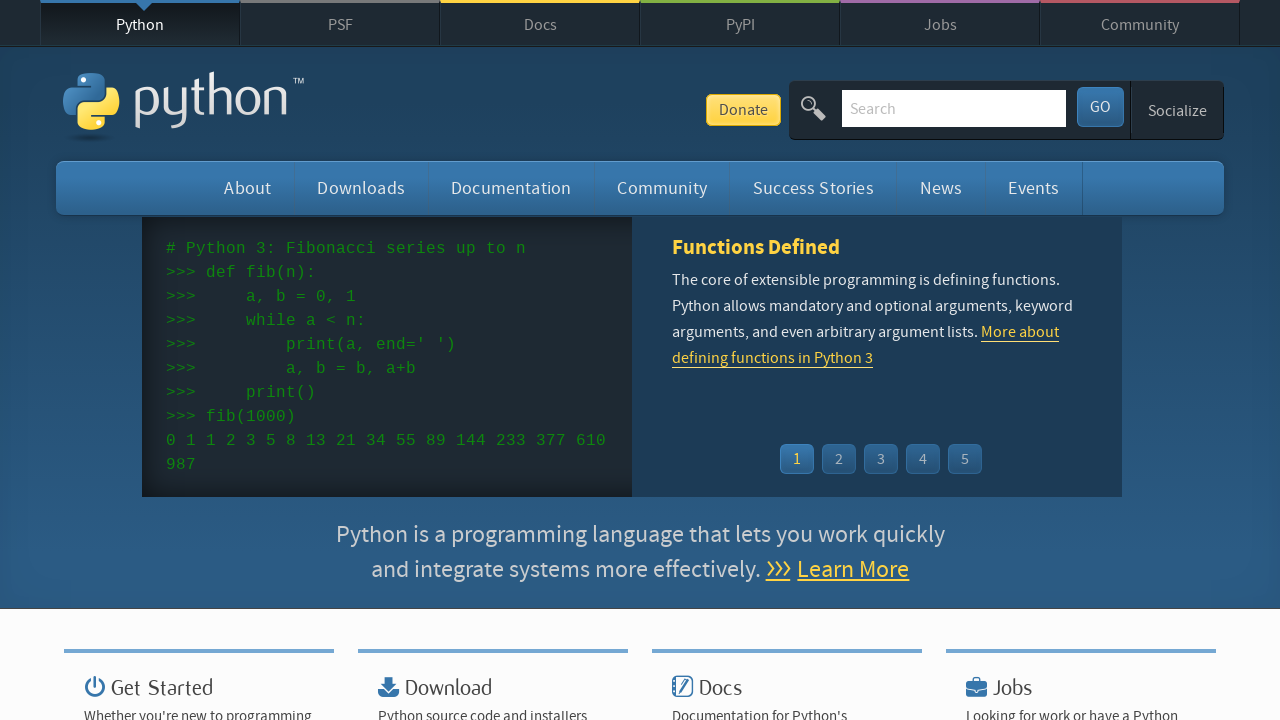

Navigated to https://python.org
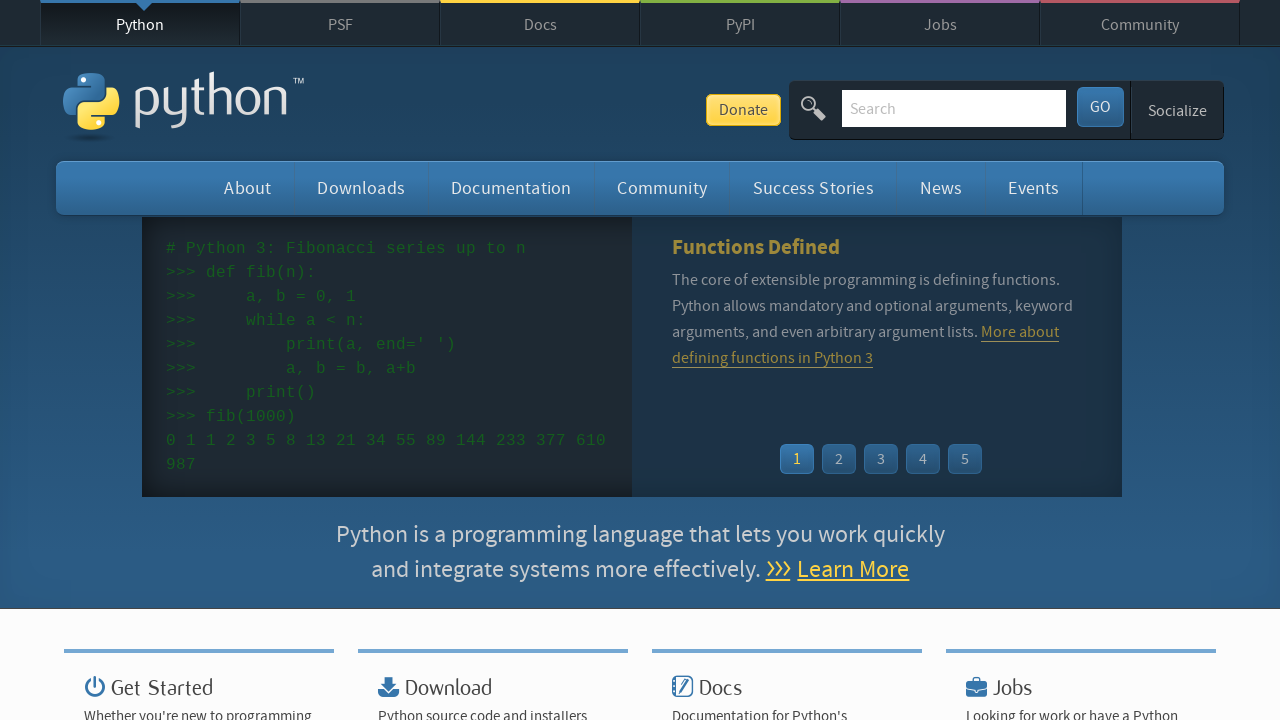

Page DOM content loaded successfully
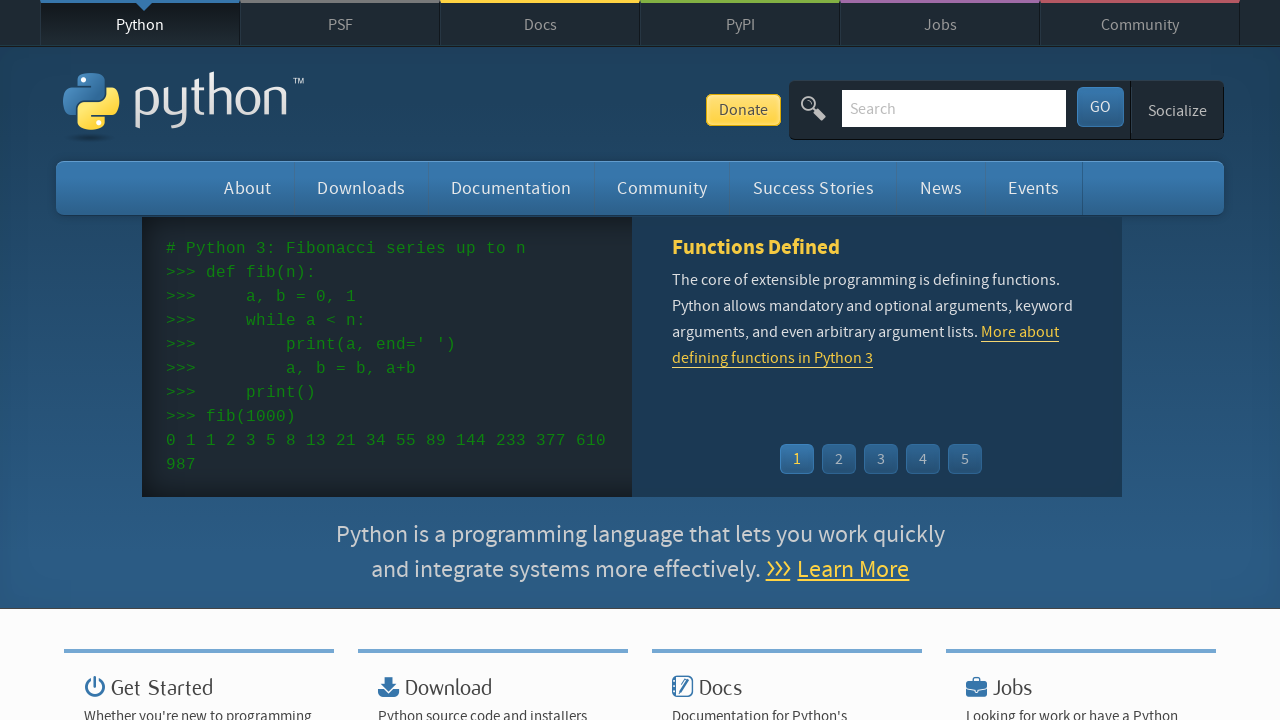

Page title verified to exist
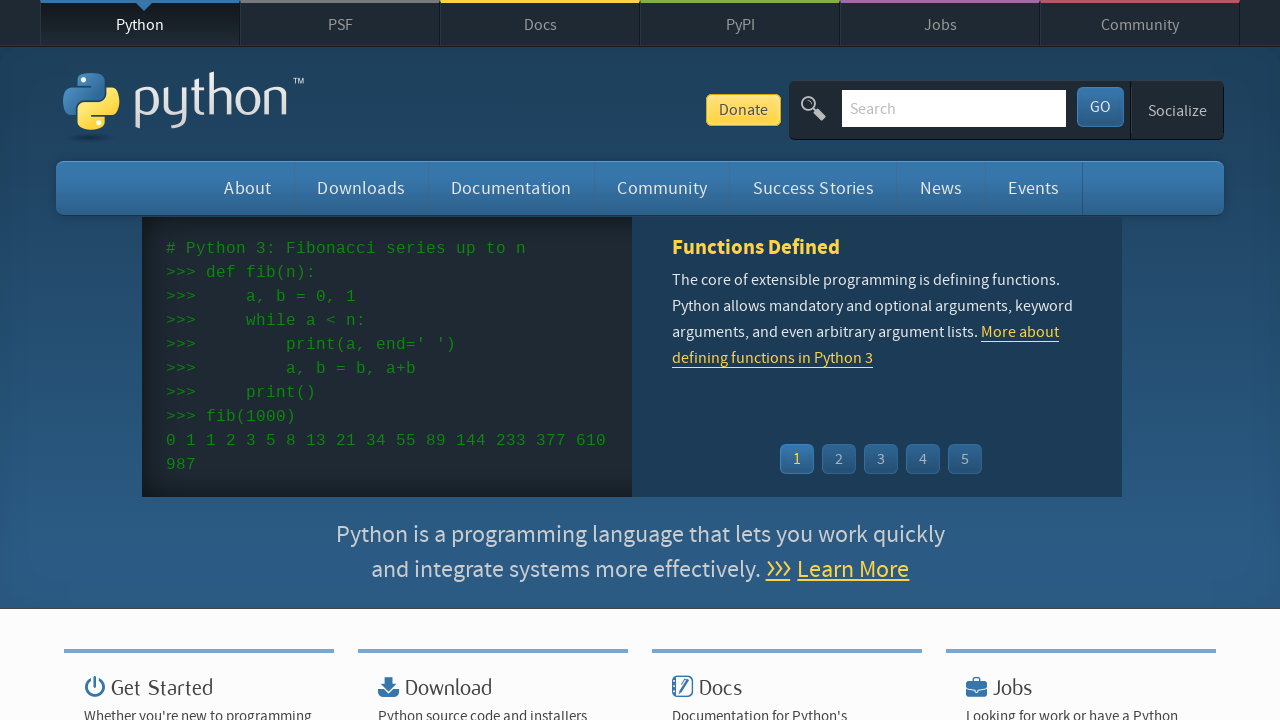

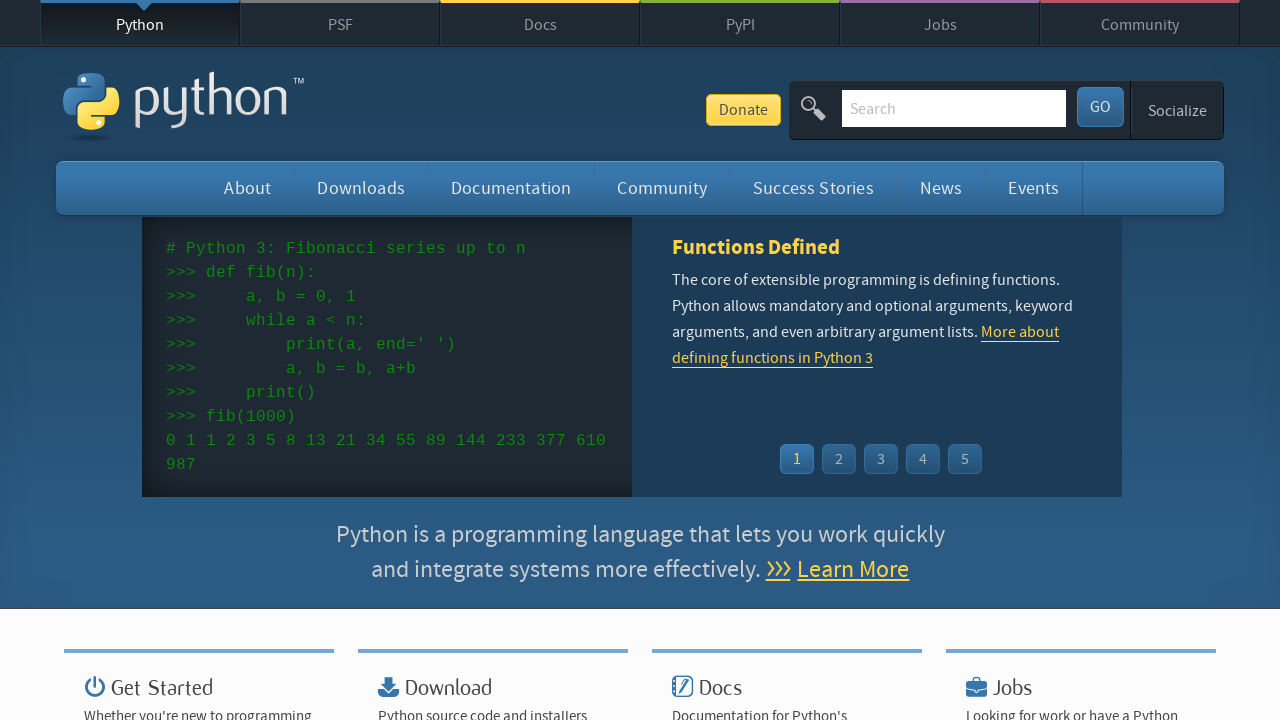